Fills out a registration form on a demo automation testing site with user details including first name, last name, address, email, and phone number

Starting URL: https://demo.automationtesting.in/Register.html

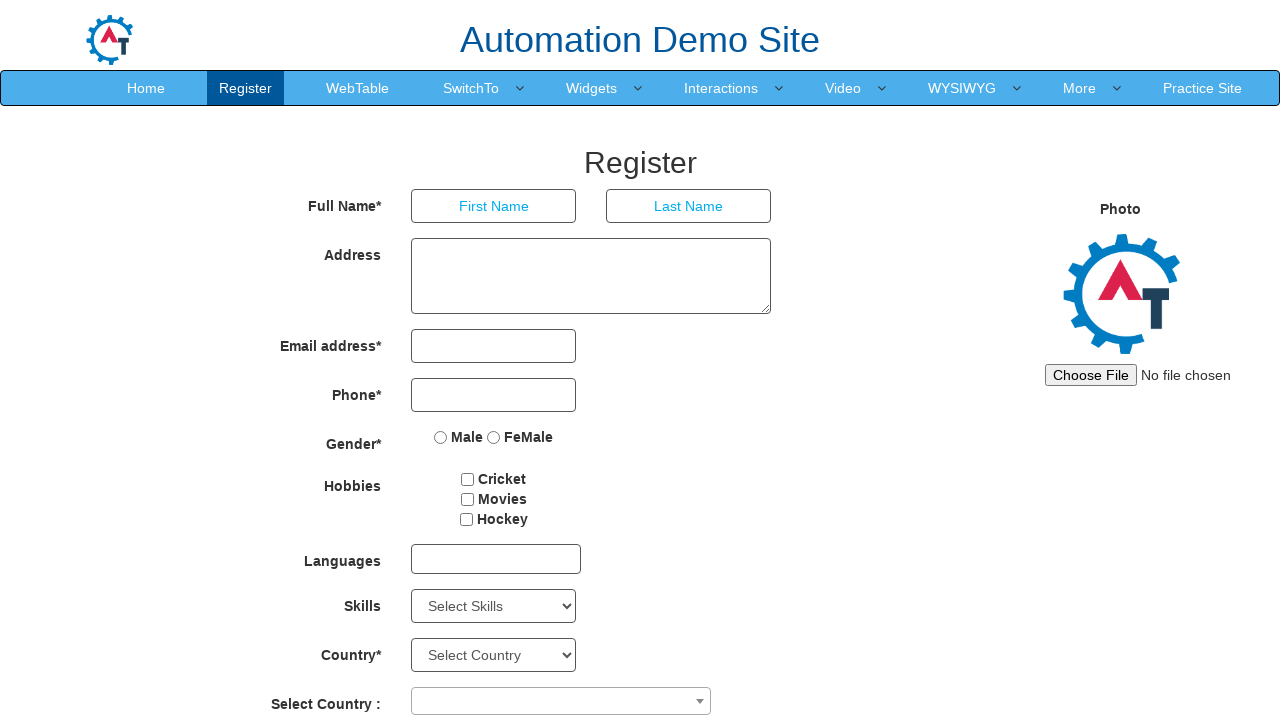

Filled first name field with 'Michael' on input[placeholder='First Name']
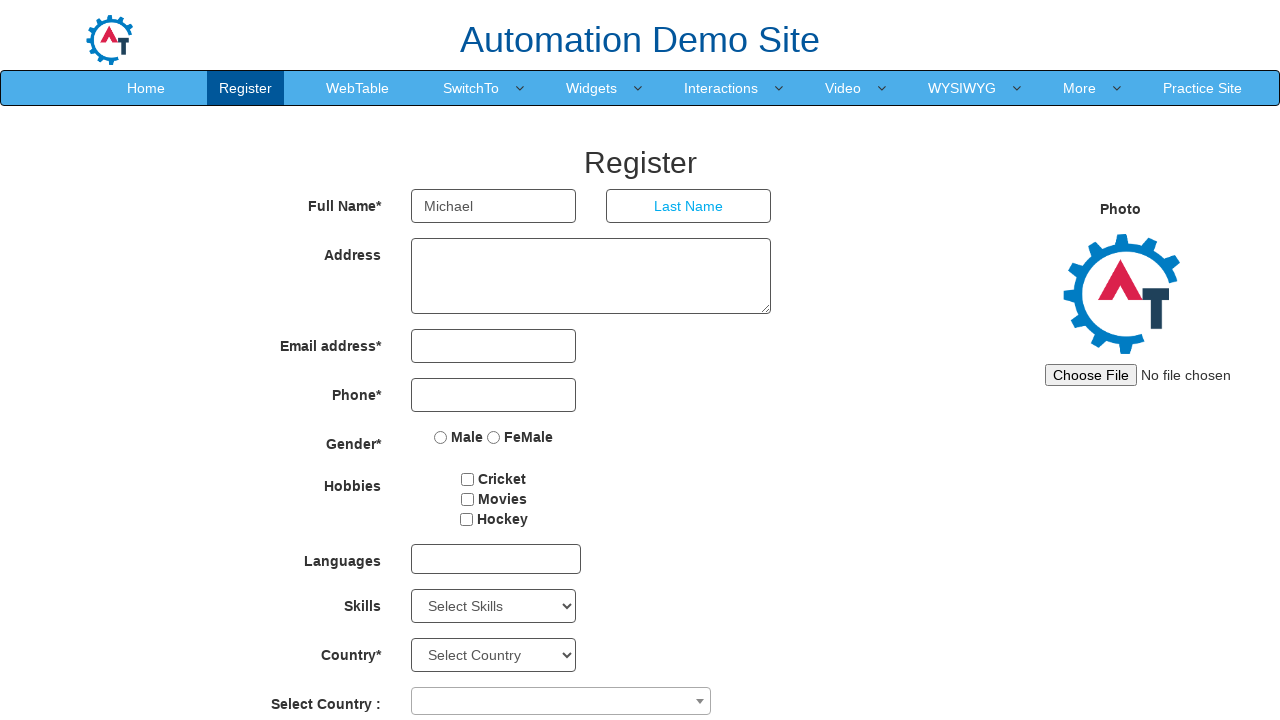

Filled last name field with 'Johnson' on input[placeholder='Last Name']
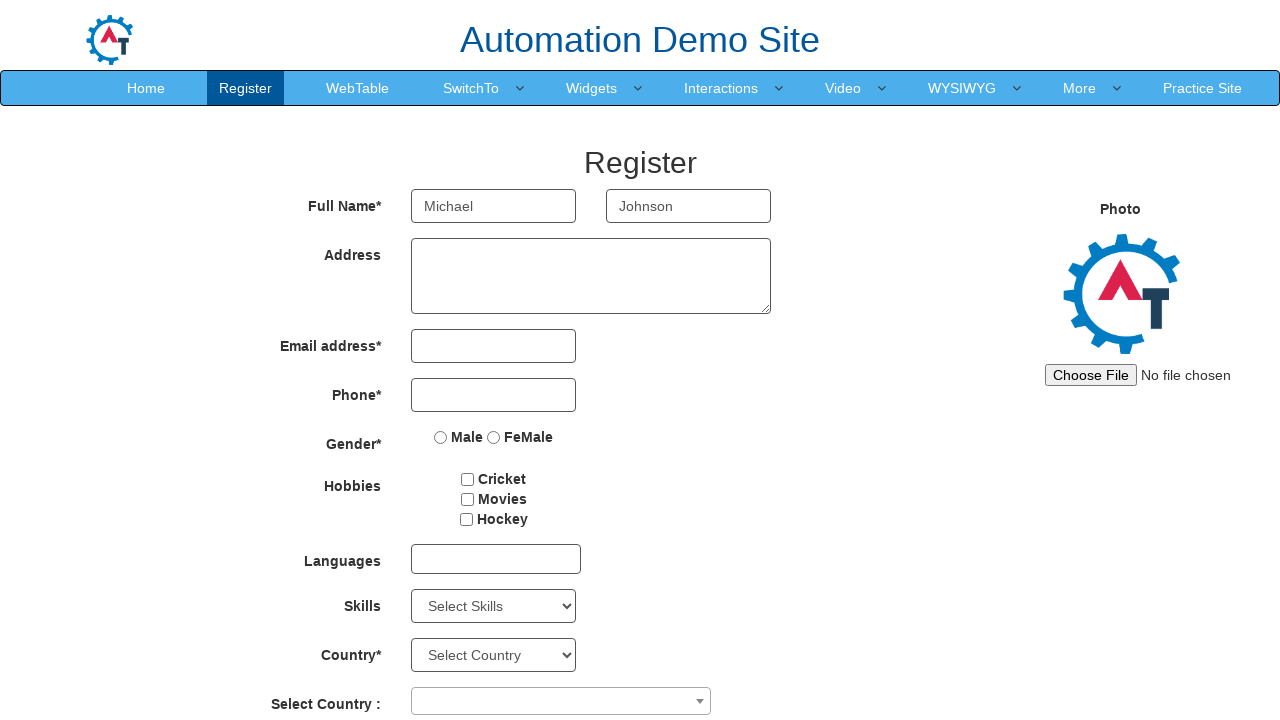

Filled address field with '456 Oak Avenue, Suite 200, Chicago IL 60601' on textarea[rows='3']
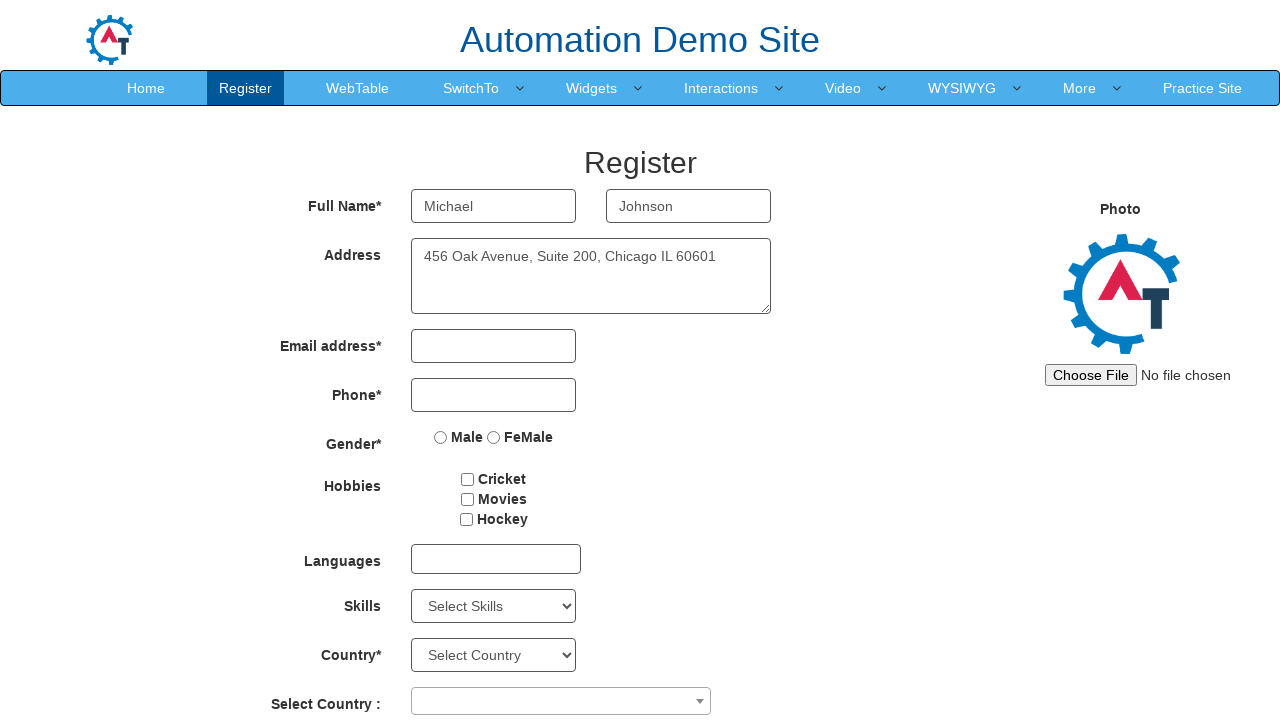

Filled email field with 'michael.johnson@testmail.com' on input[type='email']
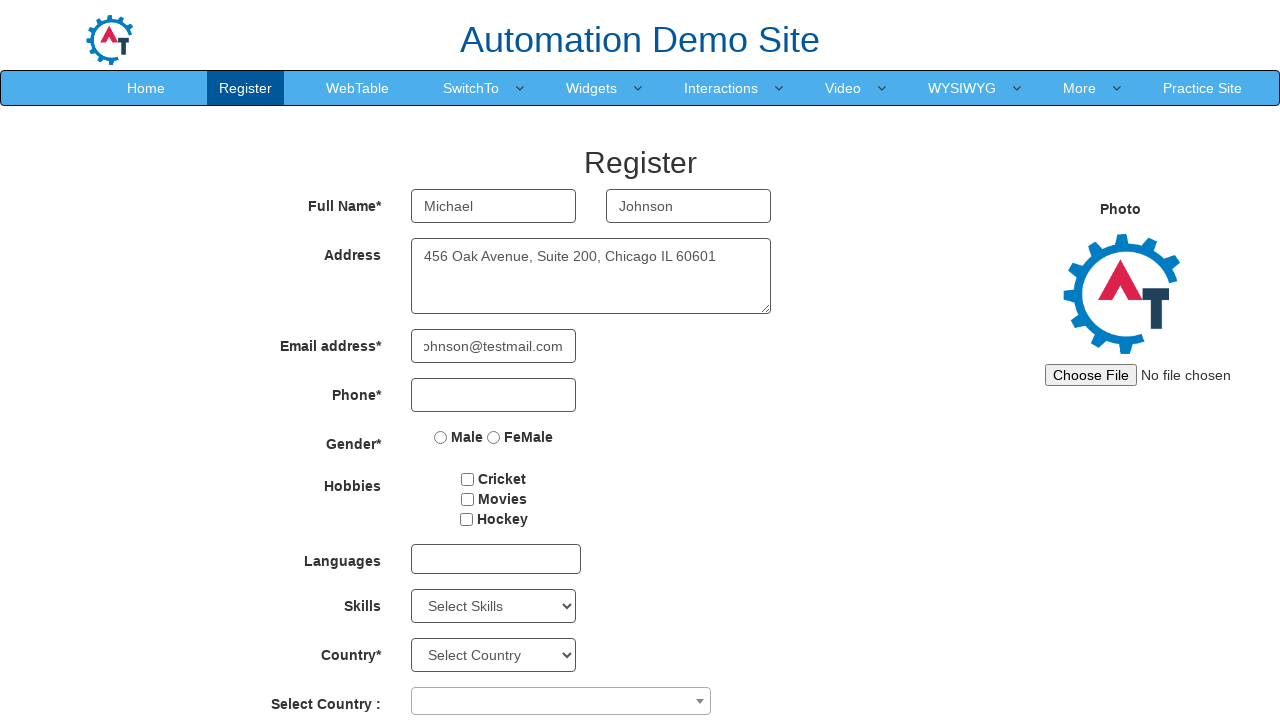

Filled phone field with '3125557890' on input[type='tel']
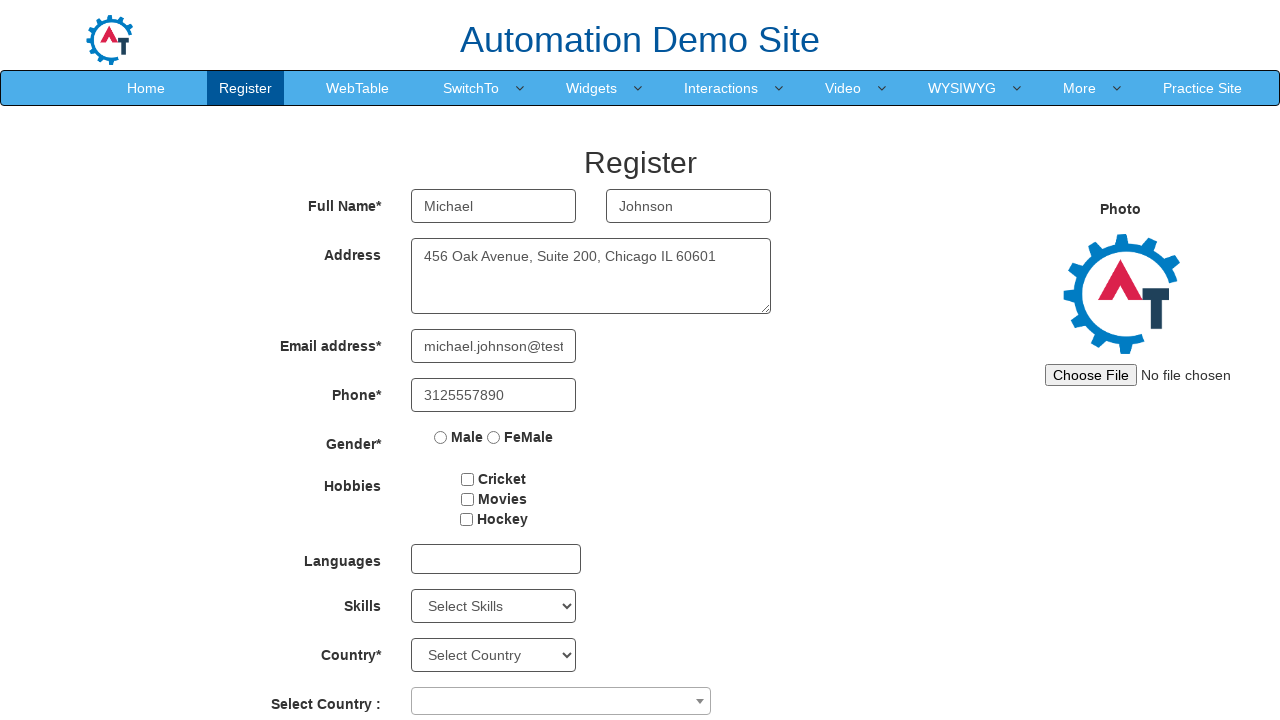

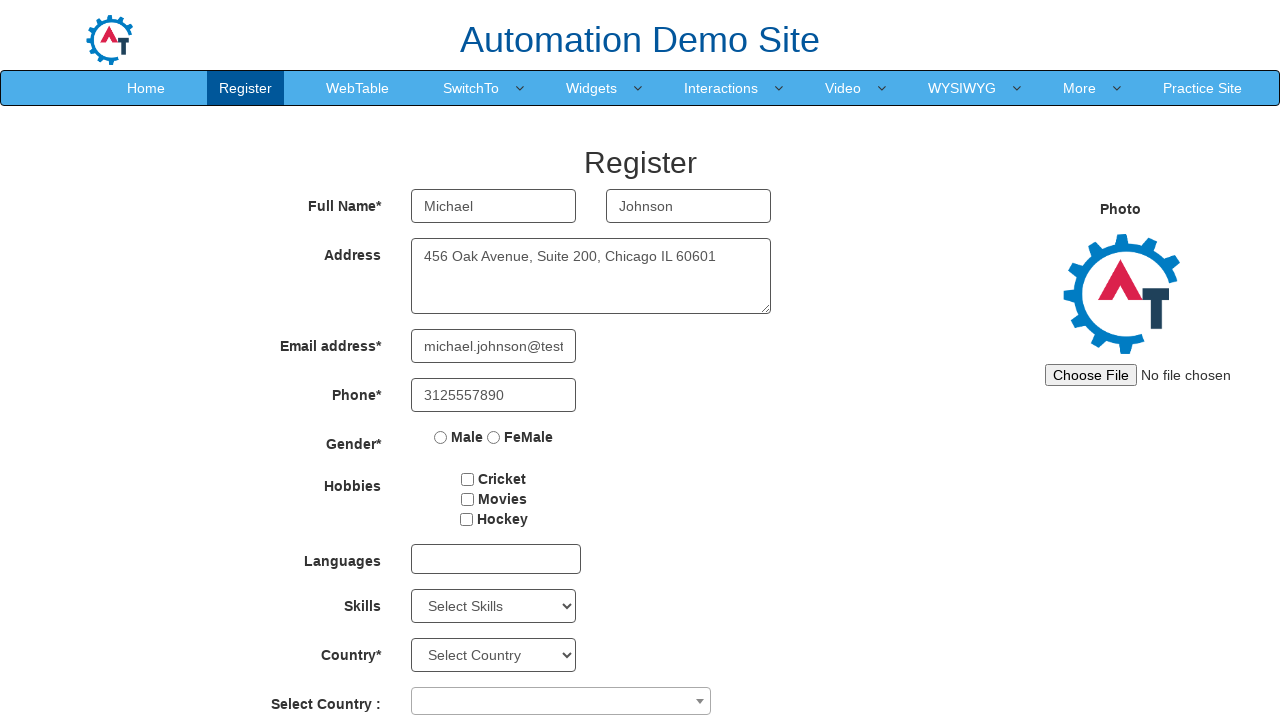